Tests browser tab functionality by clicking a button to open a new tab, switching to the new tab, and verifying the page title and content are loaded correctly.

Starting URL: https://training-support.net/webelements/tabs

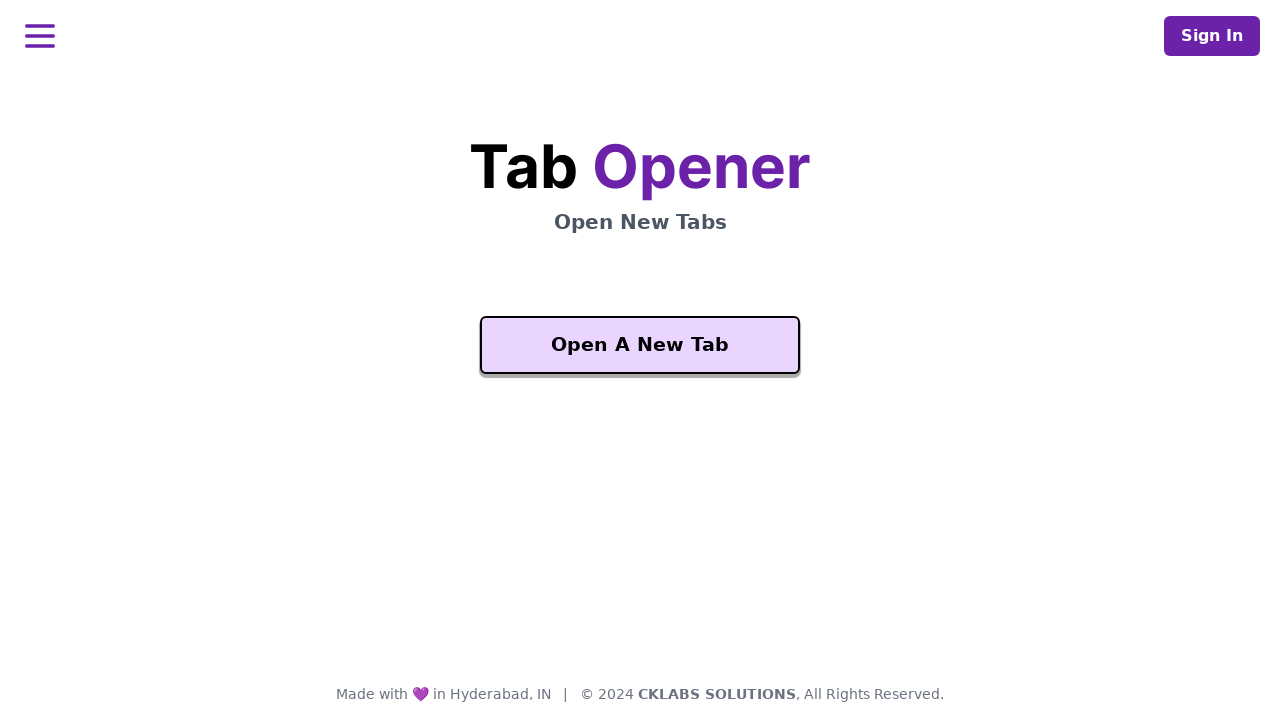

Clicked 'Open A New Tab' button at (640, 345) on xpath=//button[text()='Open A New Tab']
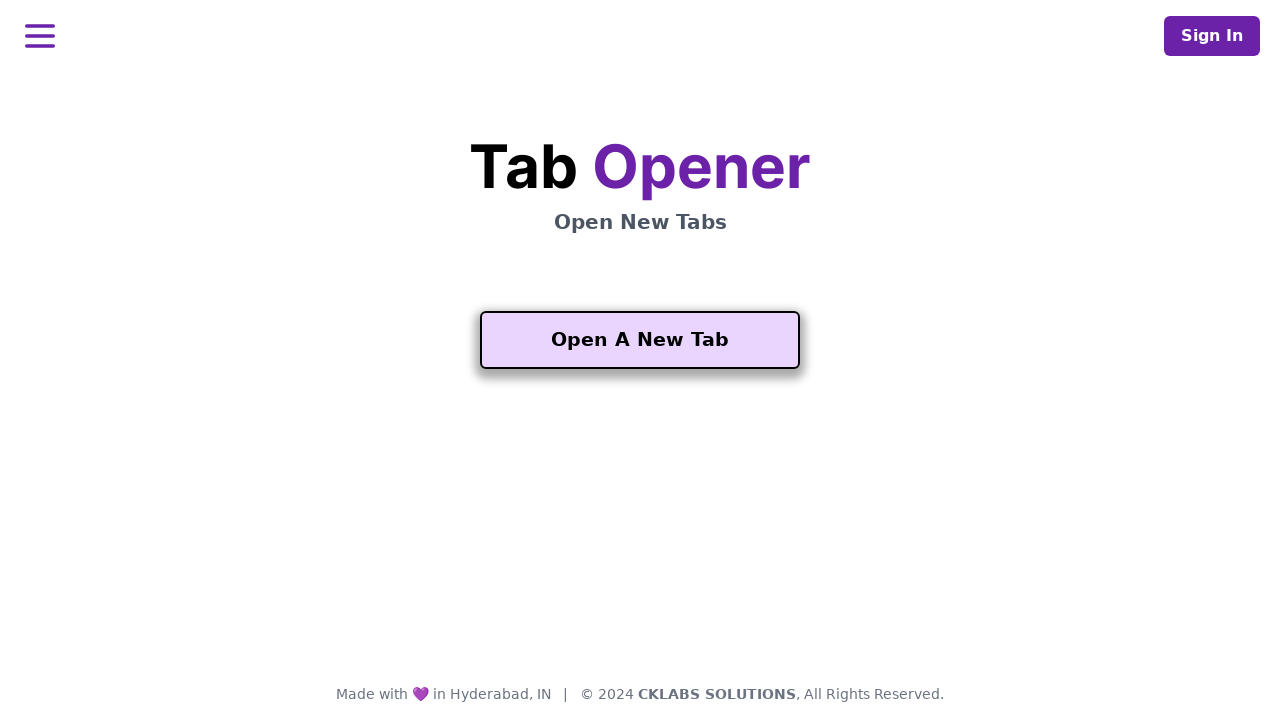

New tab opened and reference obtained
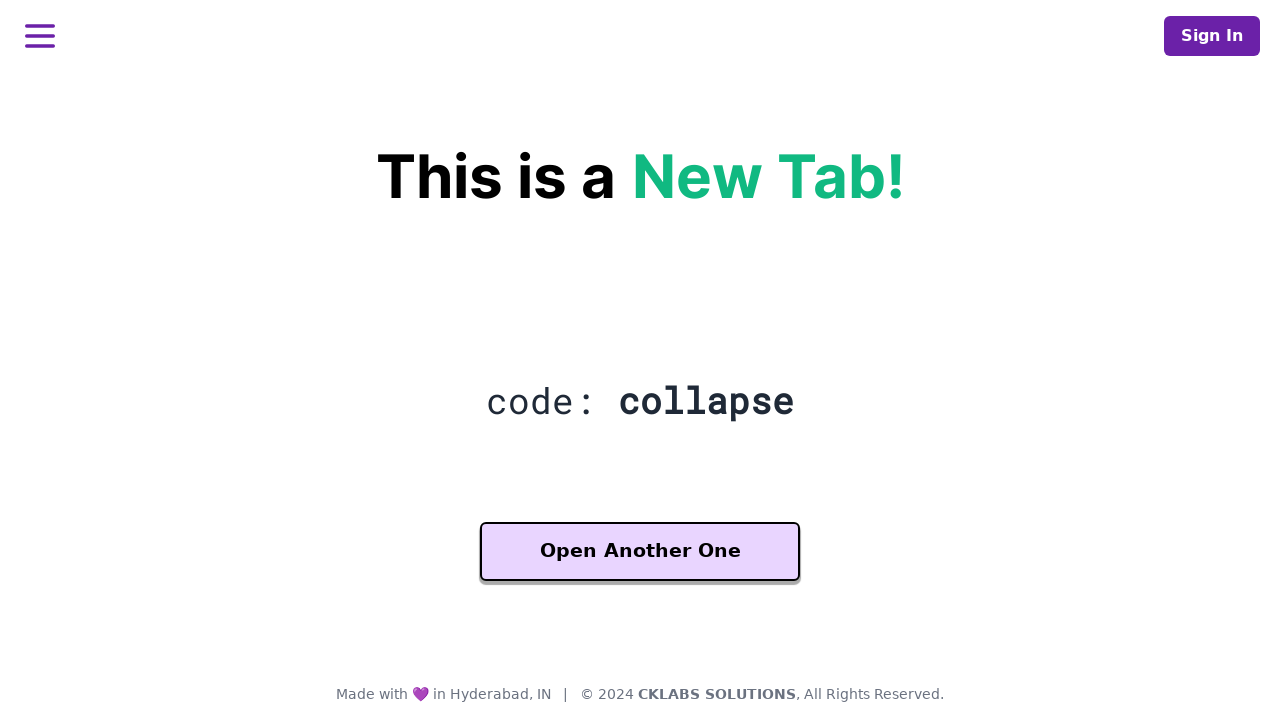

New tab page loaded completely
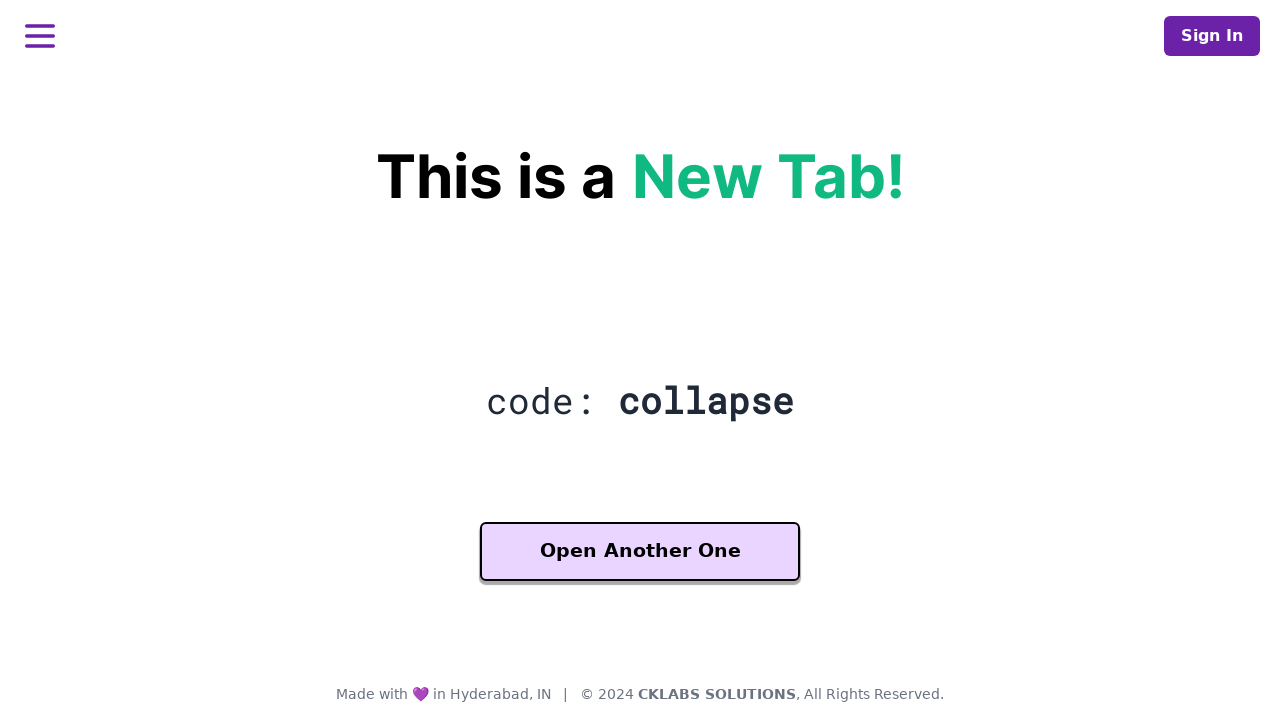

Verified page title heading (h2.text-gray-800) is present on new tab
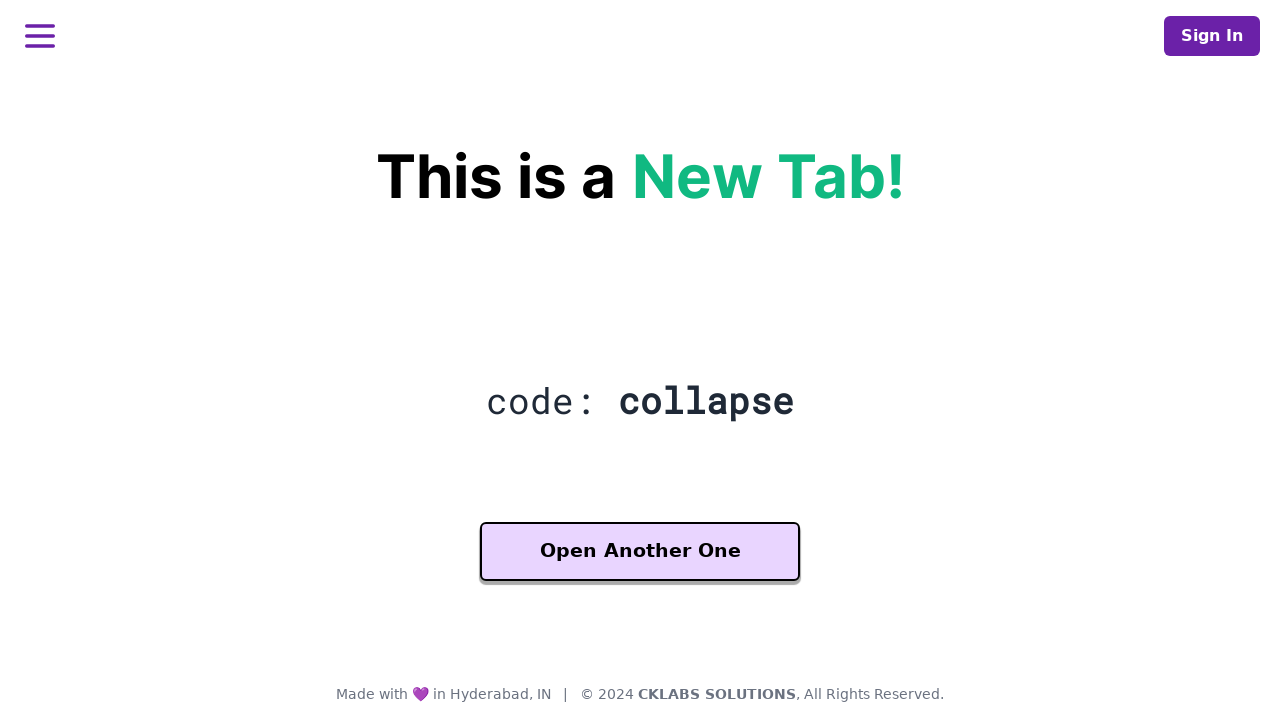

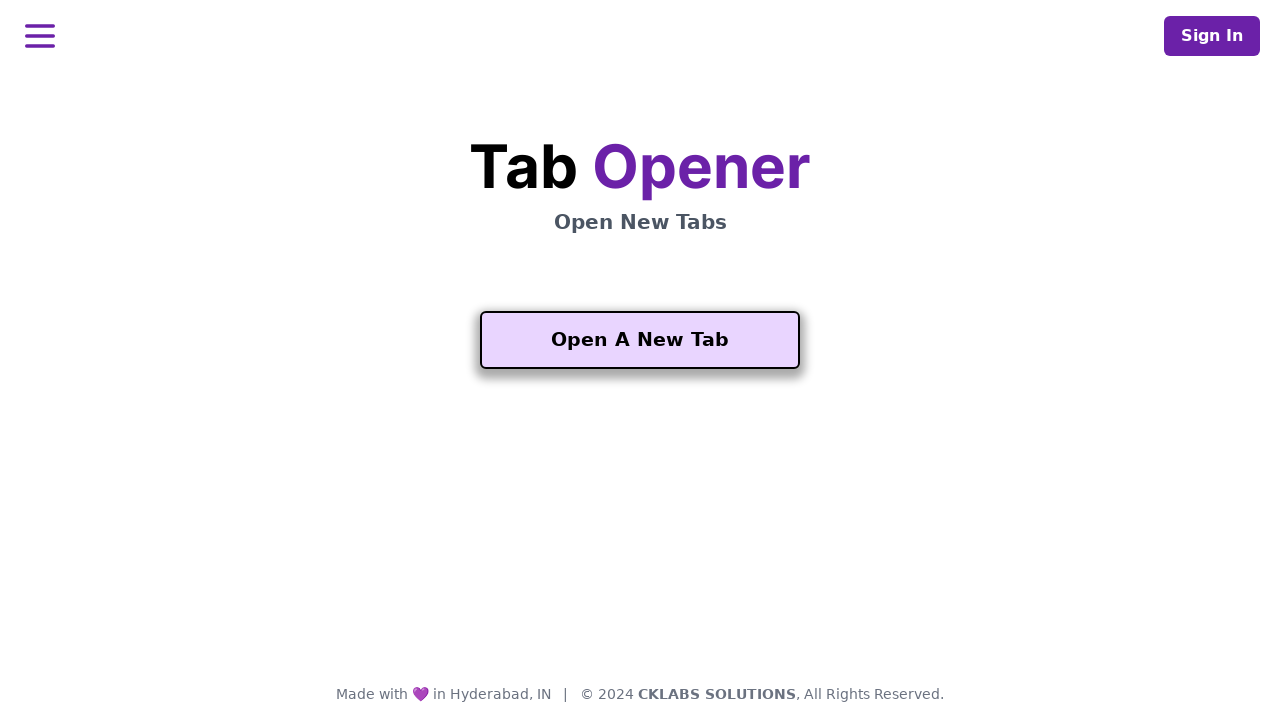